Navigates to the WebdriverIO website and retrieves the page title to verify the page loaded correctly

Starting URL: https://webdriver.io

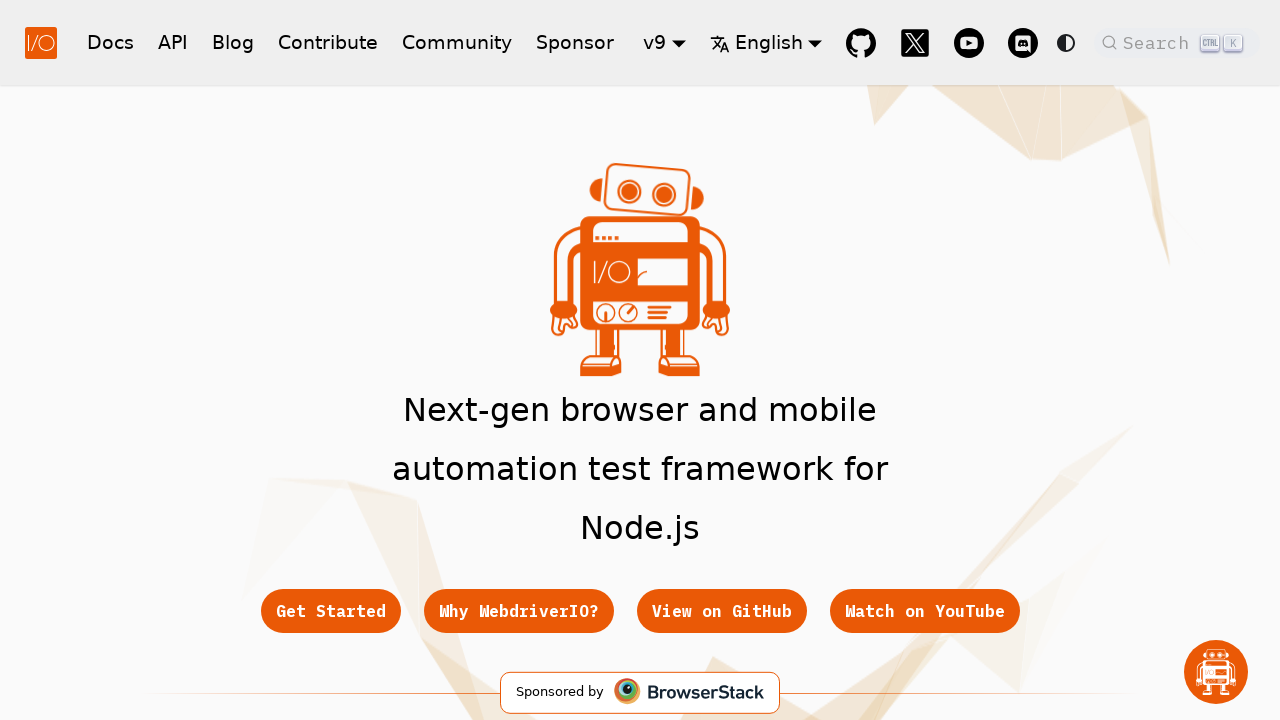

Waited for page DOM to load
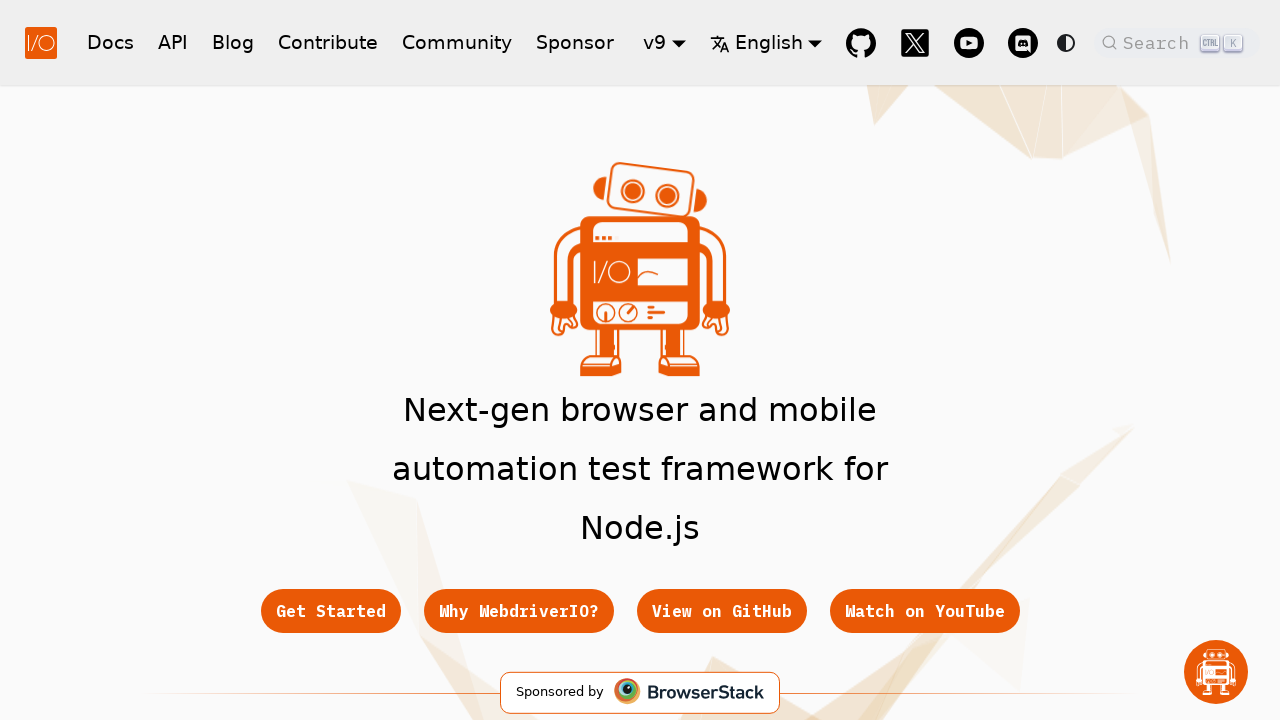

Retrieved page title: 'WebdriverIO · Next-gen browser and mobile automation test framework for Node.js | WebdriverIO'
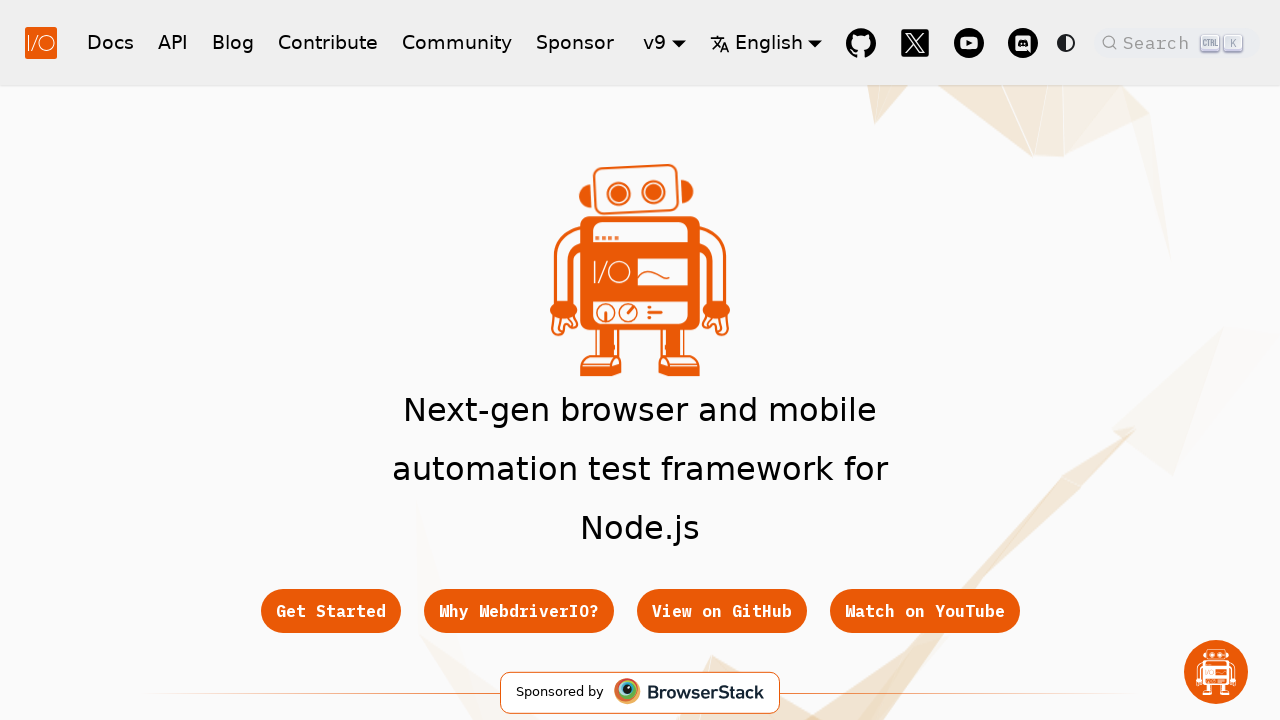

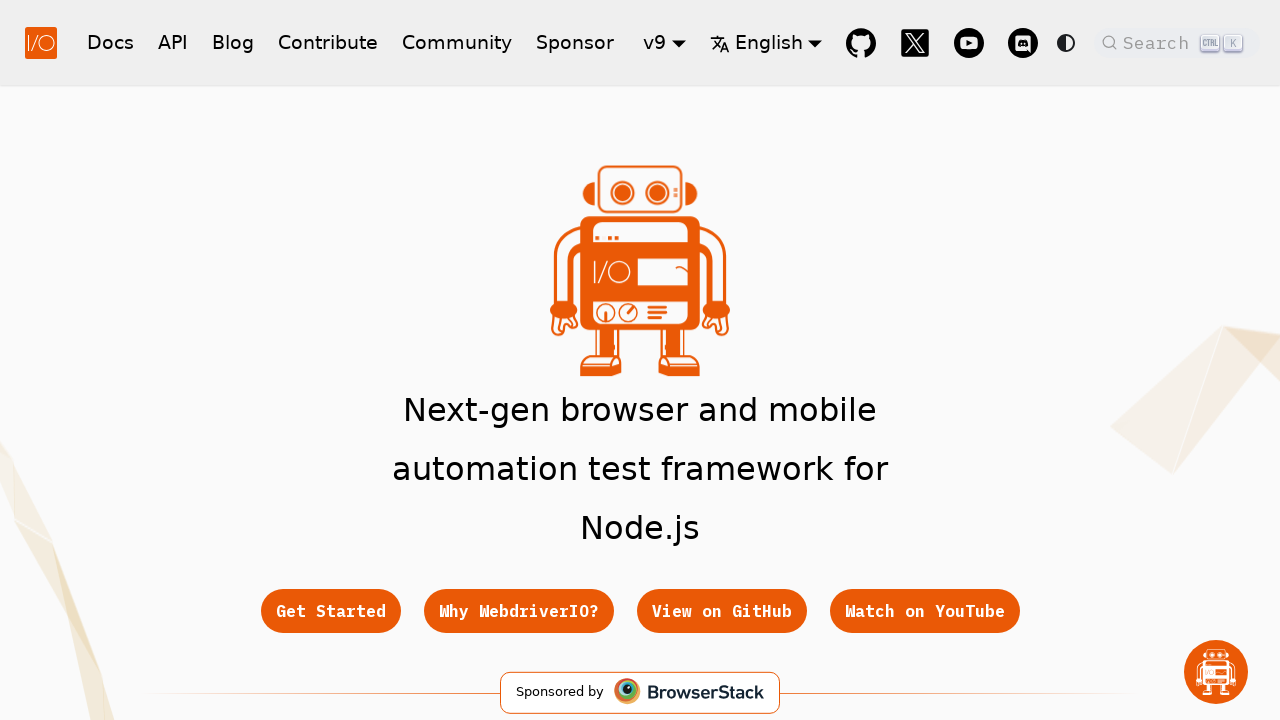